Verifies that the logo image is displayed on the OrangeHRM login page

Starting URL: https://opensource-demo.orangehrmlive.com/web/index.php/auth/login

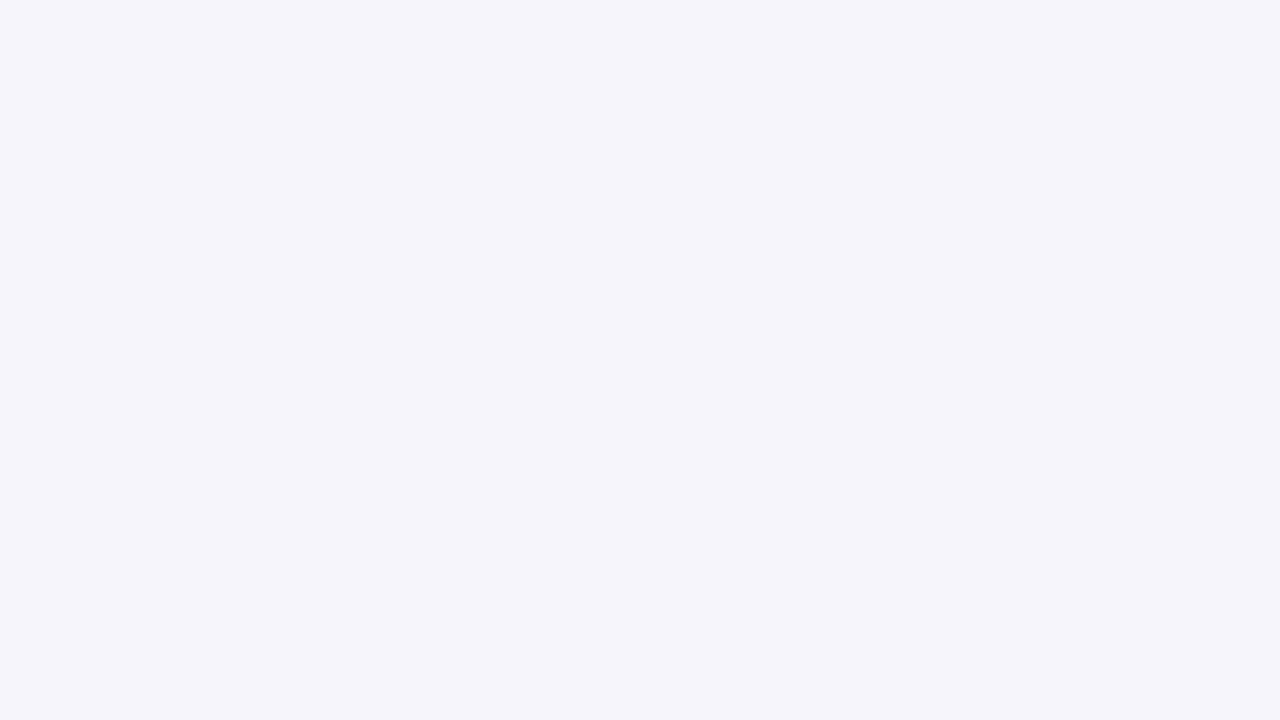

Located logo element on OrangeHRM login page
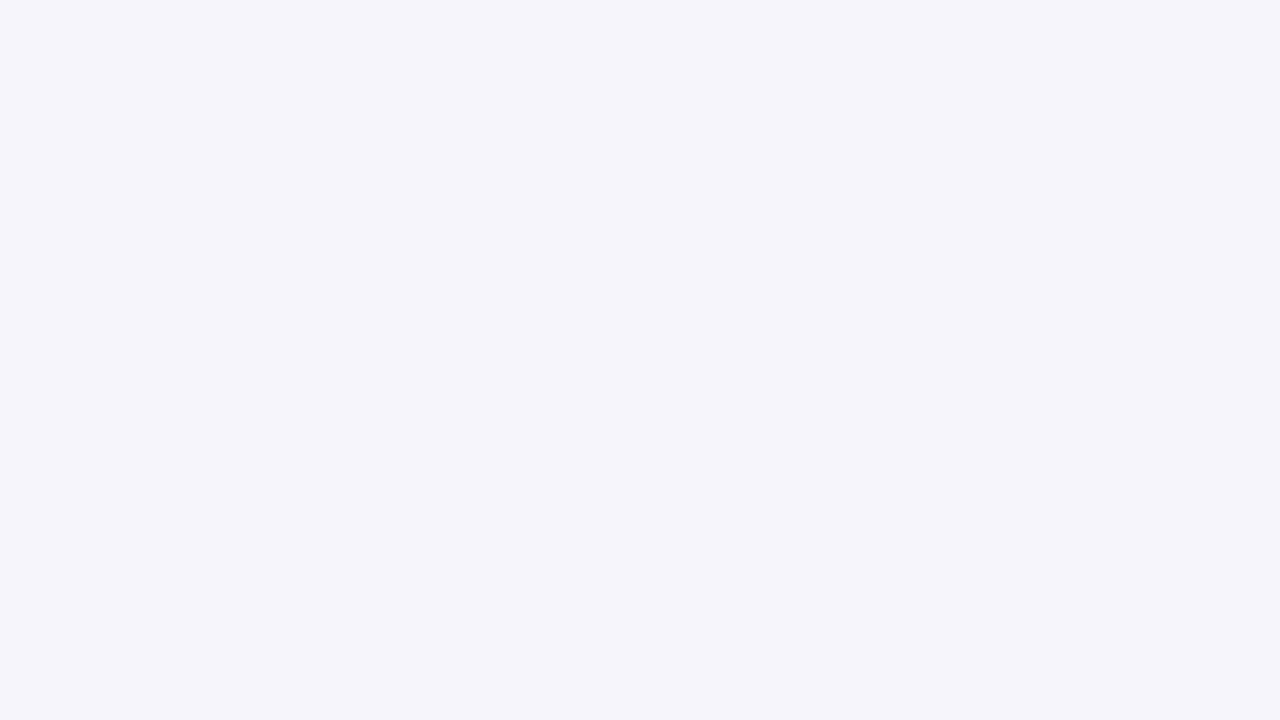

Waited for logo element to be present in DOM
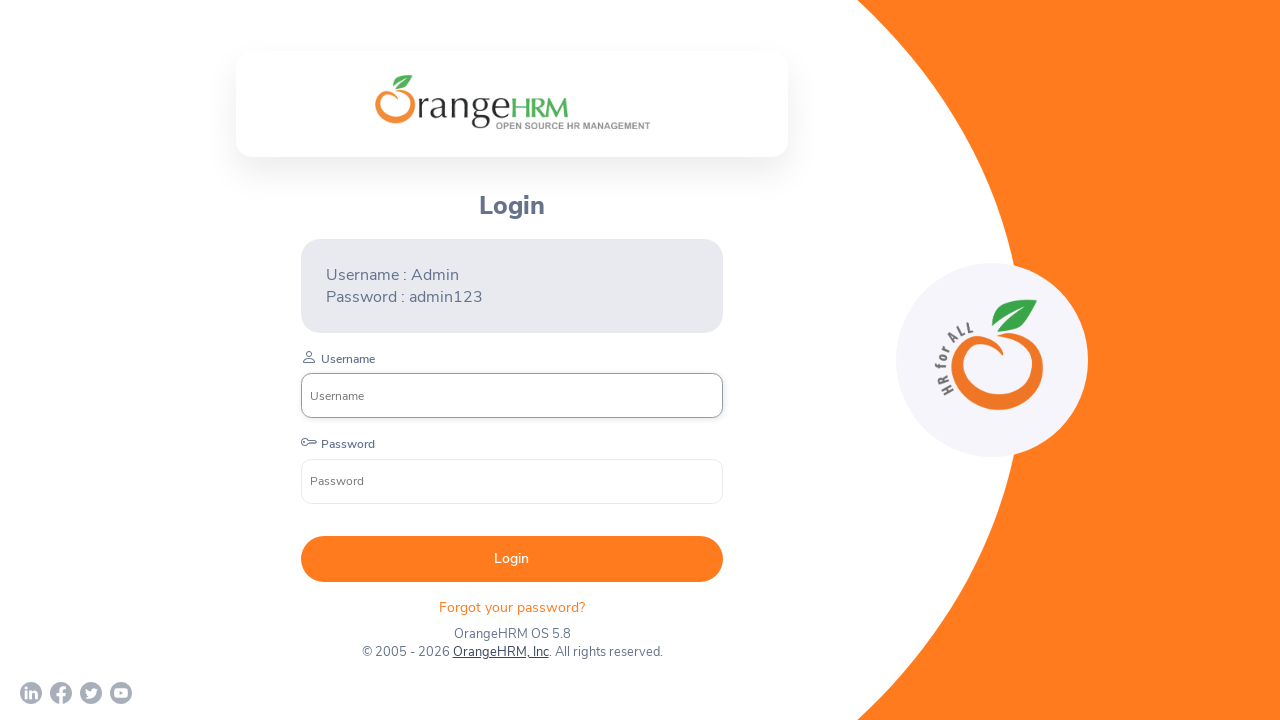

Verified that logo image is visible on the login page
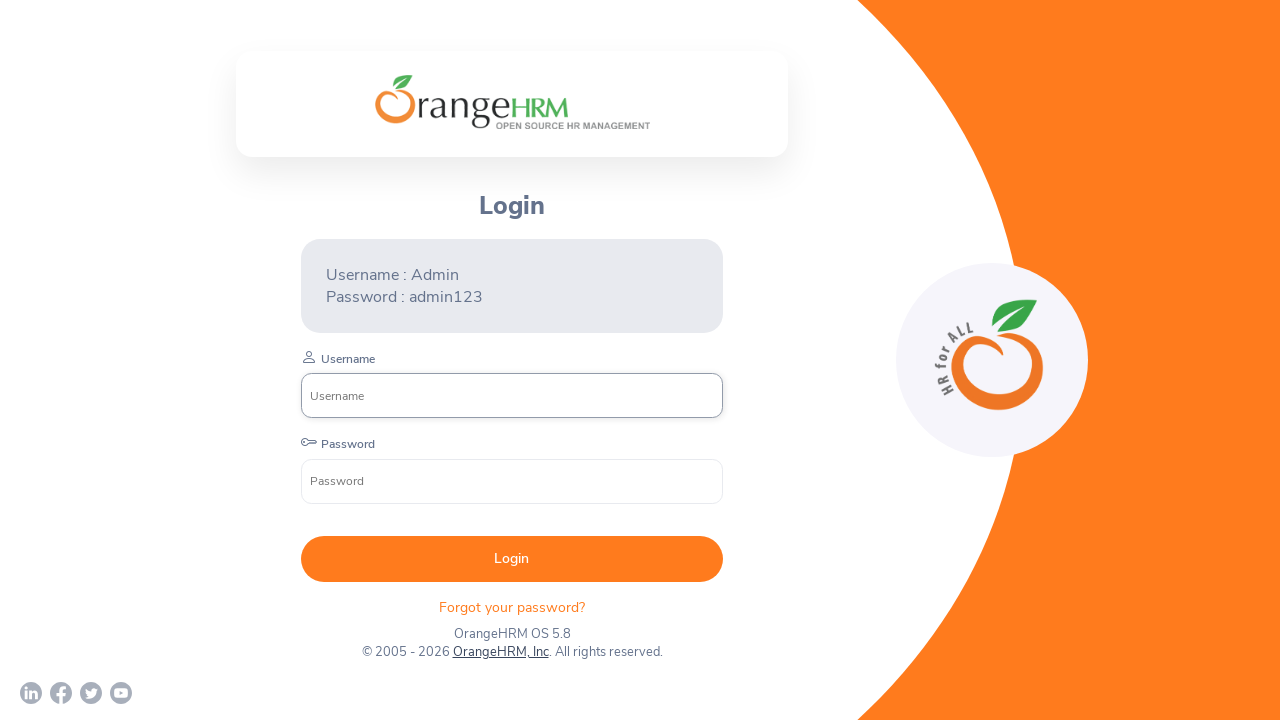

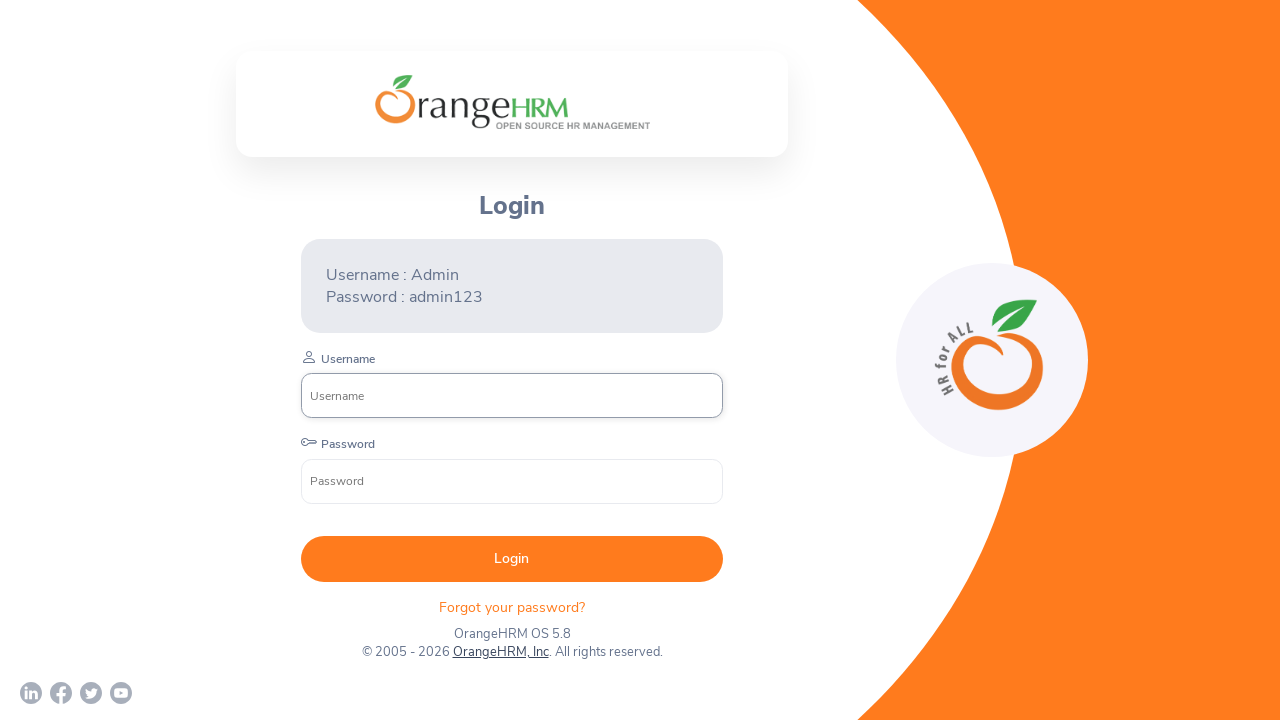